Tests jQuery UI selectmenu functionality by clicking on a dropdown menu and using keyboard interactions to select an option

Starting URL: https://jqueryui.com/selectmenu/

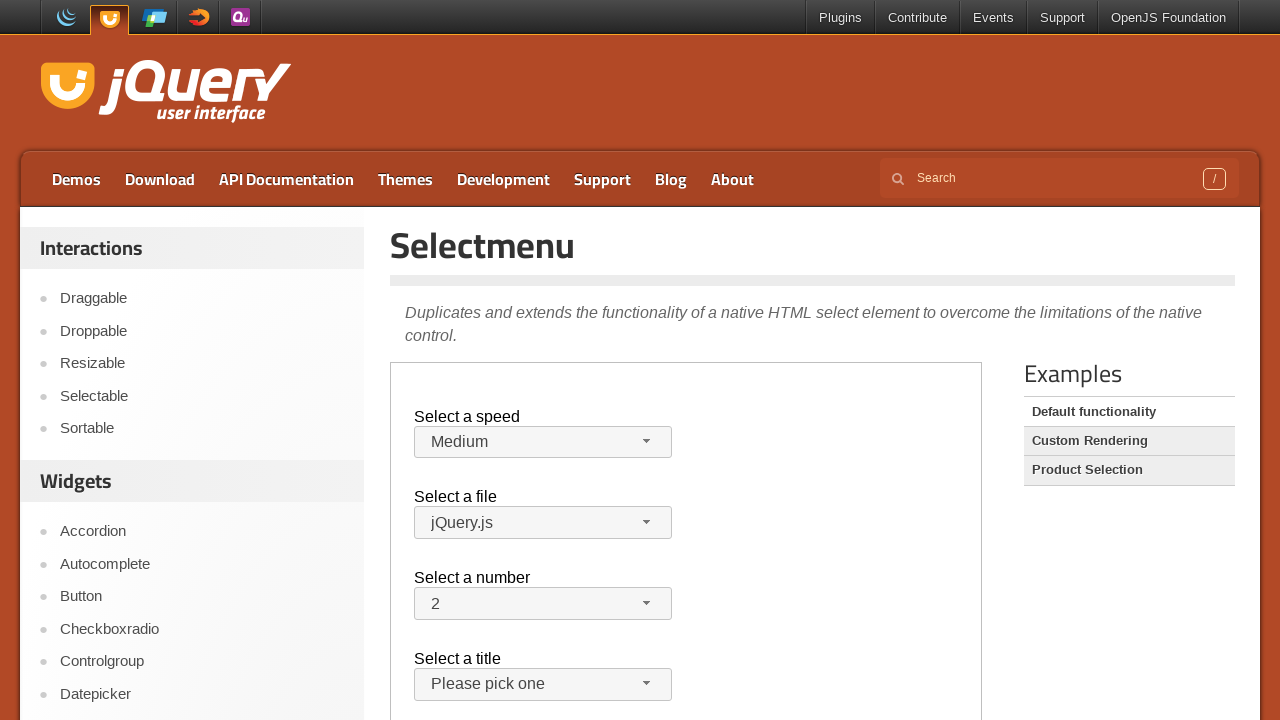

Located the demo frame containing the selectmenu
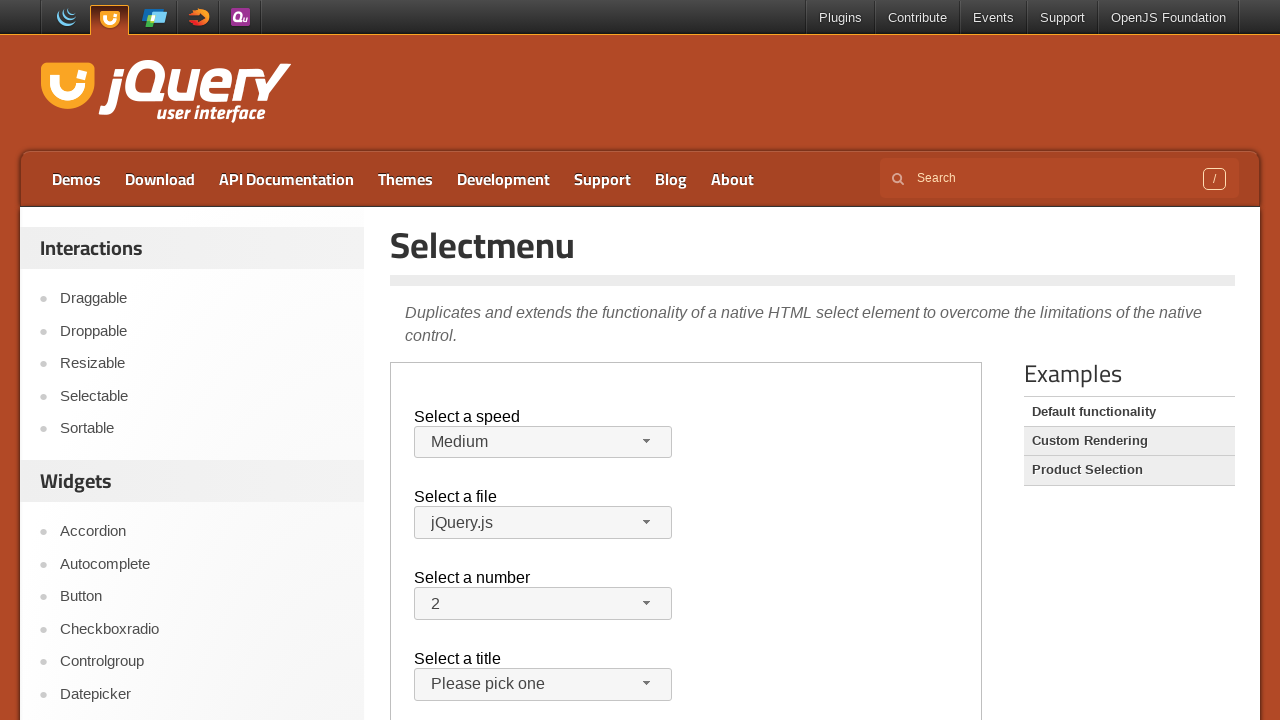

Clicked on the Medium selectmenu dropdown to open it at (533, 442) on .demo-frame >> internal:control=enter-frame >> span.ui-selectmenu-text:has-text(
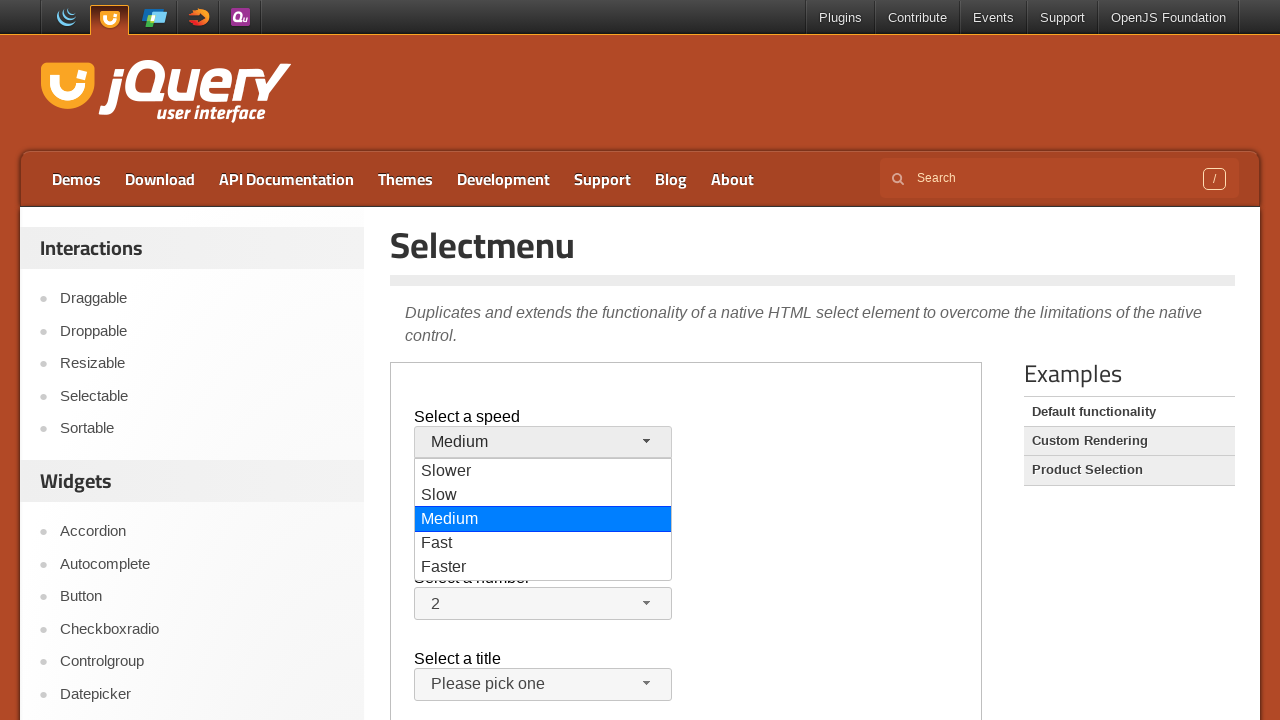

Typed 'Medium' using keyboard to navigate dropdown options
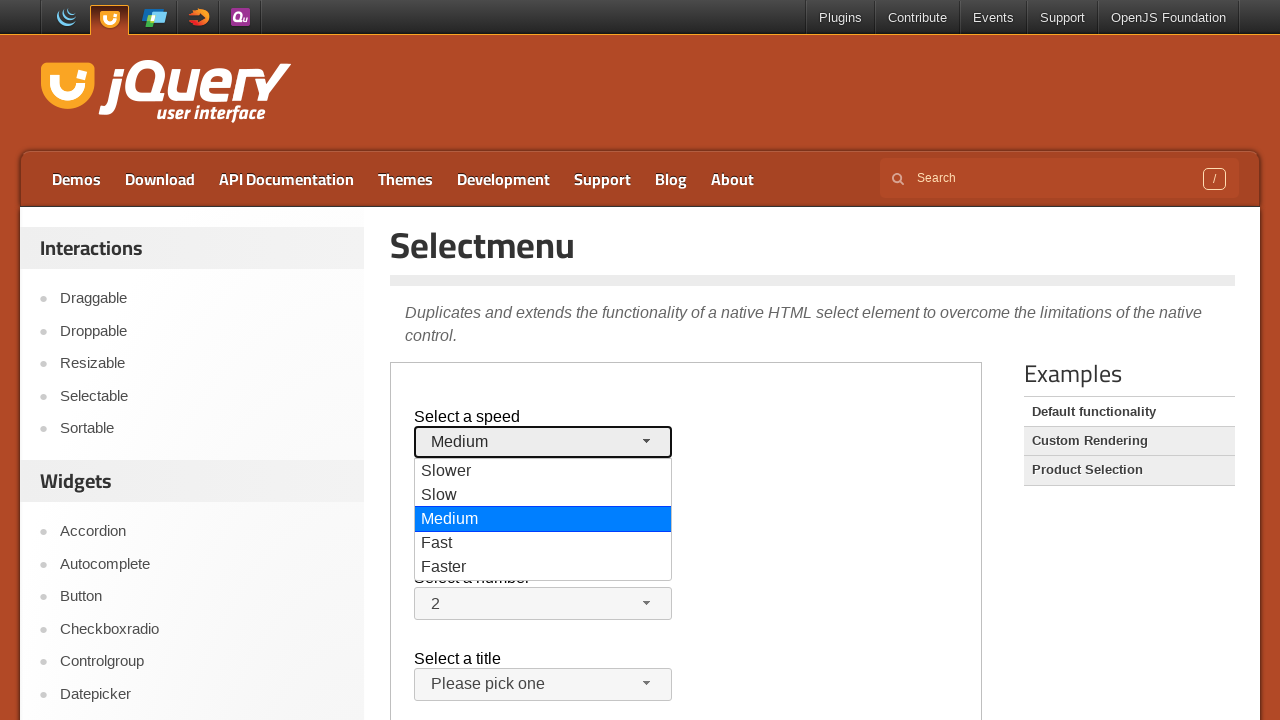

Pressed Enter to confirm the 'Medium' option selection
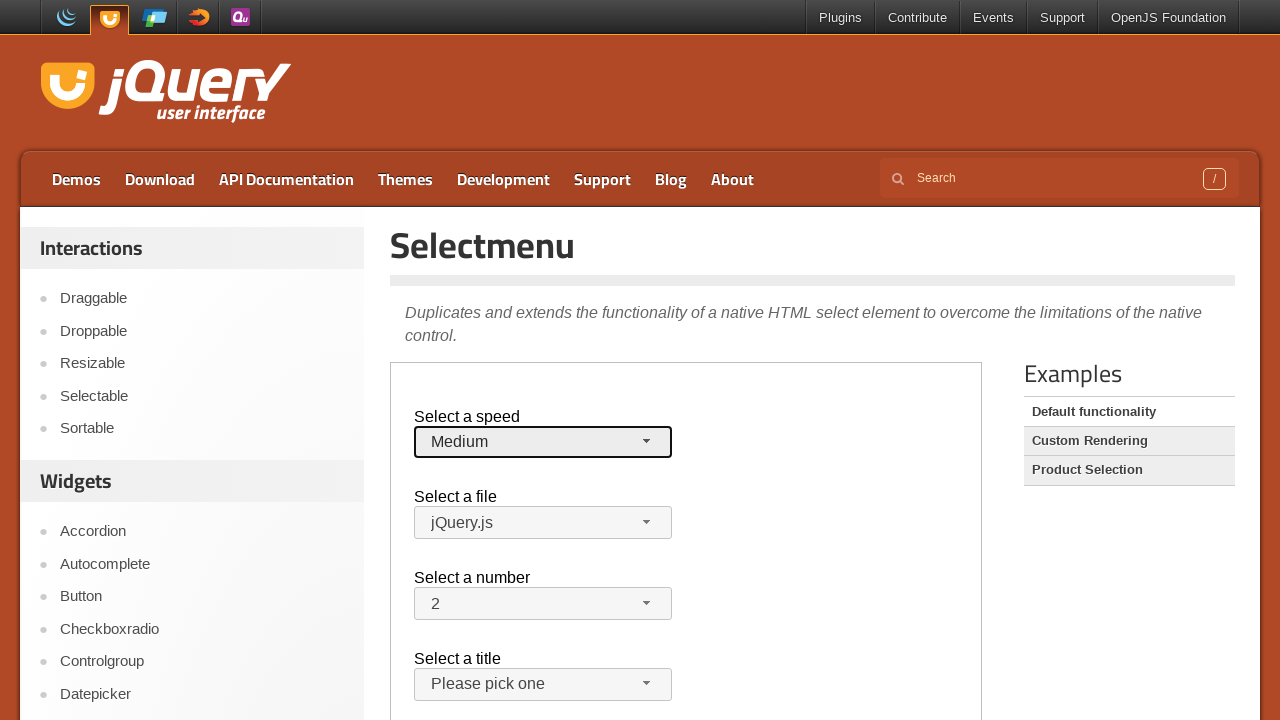

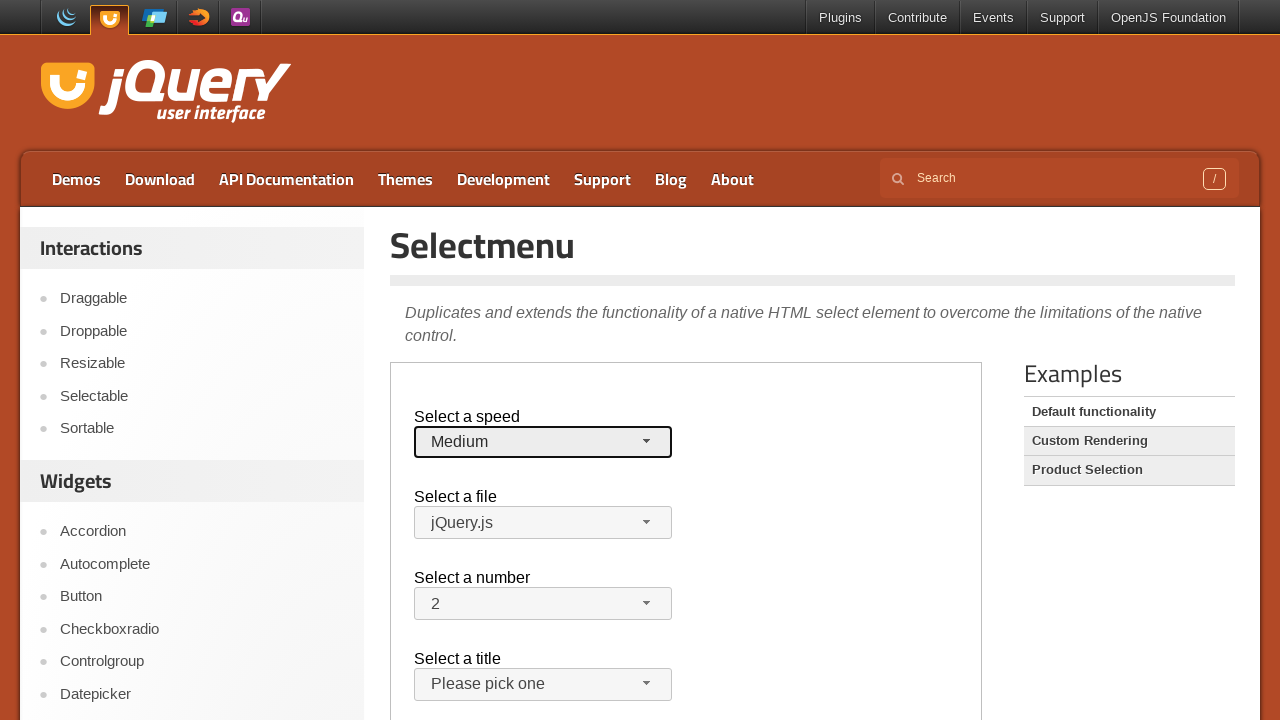